Tests clicking a button that changes the page title text after a delay, verifying the text transition

Starting URL: https://igorsmasc.github.io/praticando_waits/

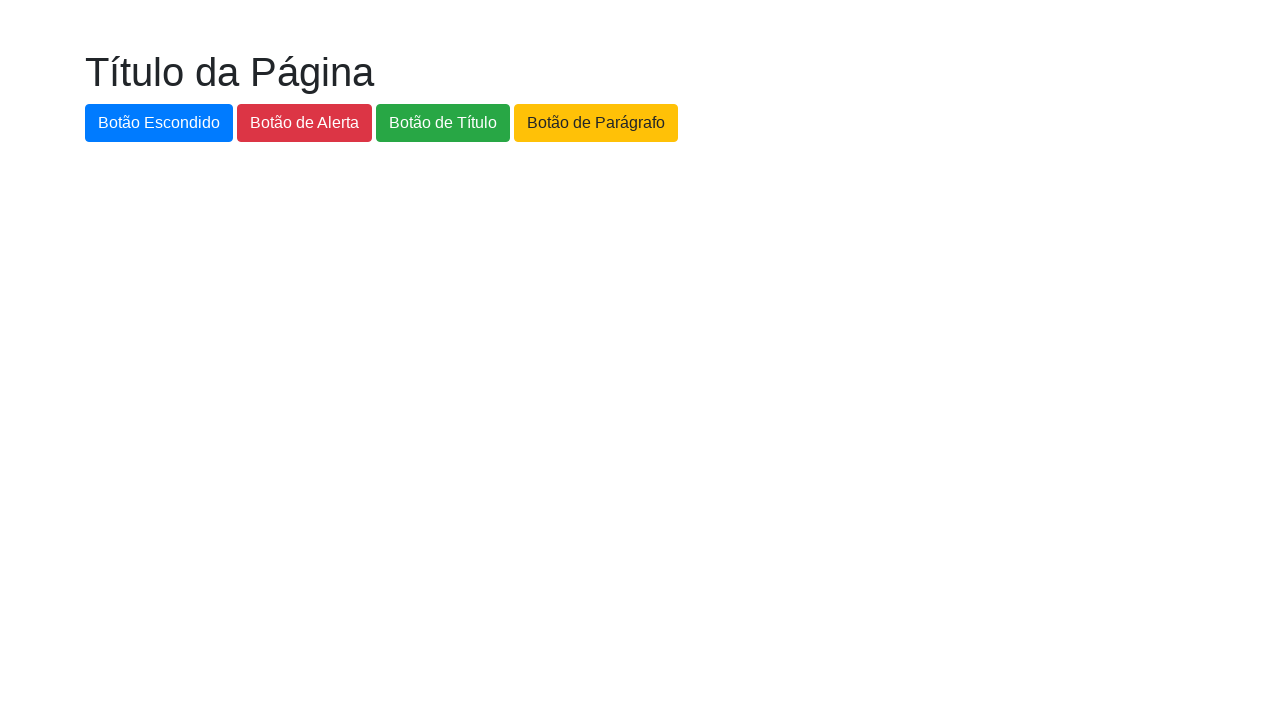

Verified initial title text is 'Título da Página'
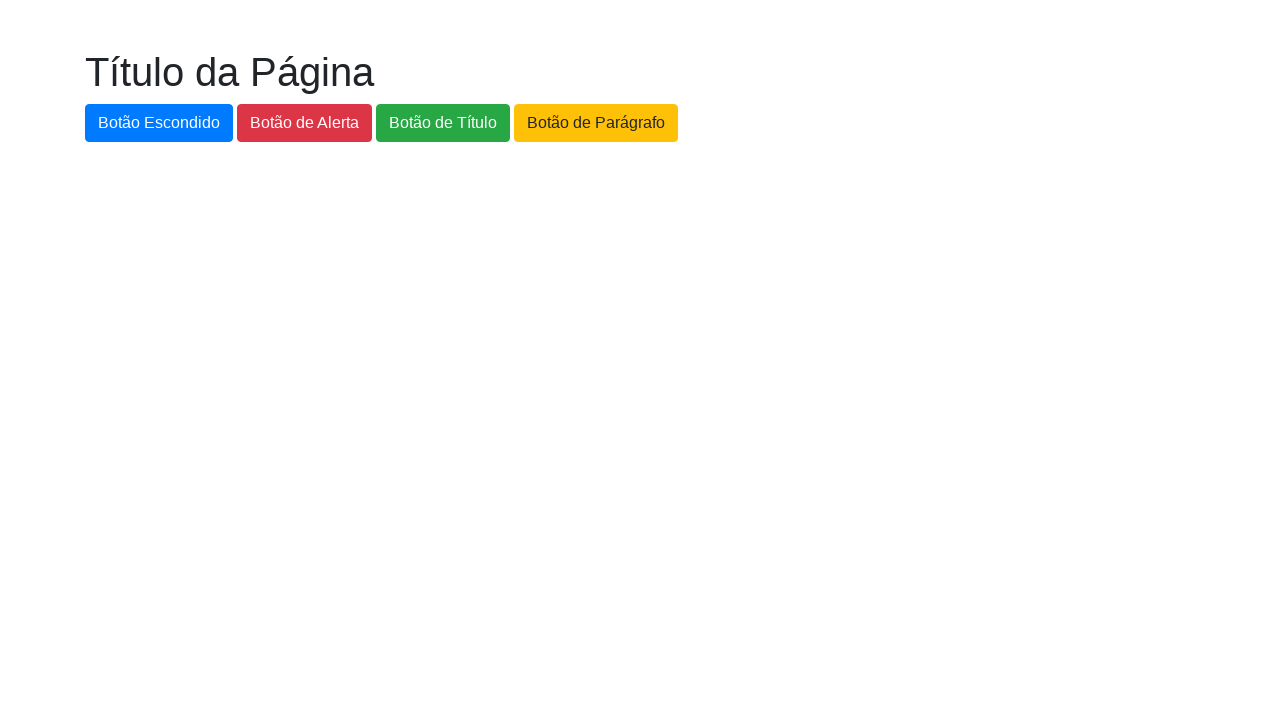

Clicked button to change the title at (443, 123) on #botao-titulo
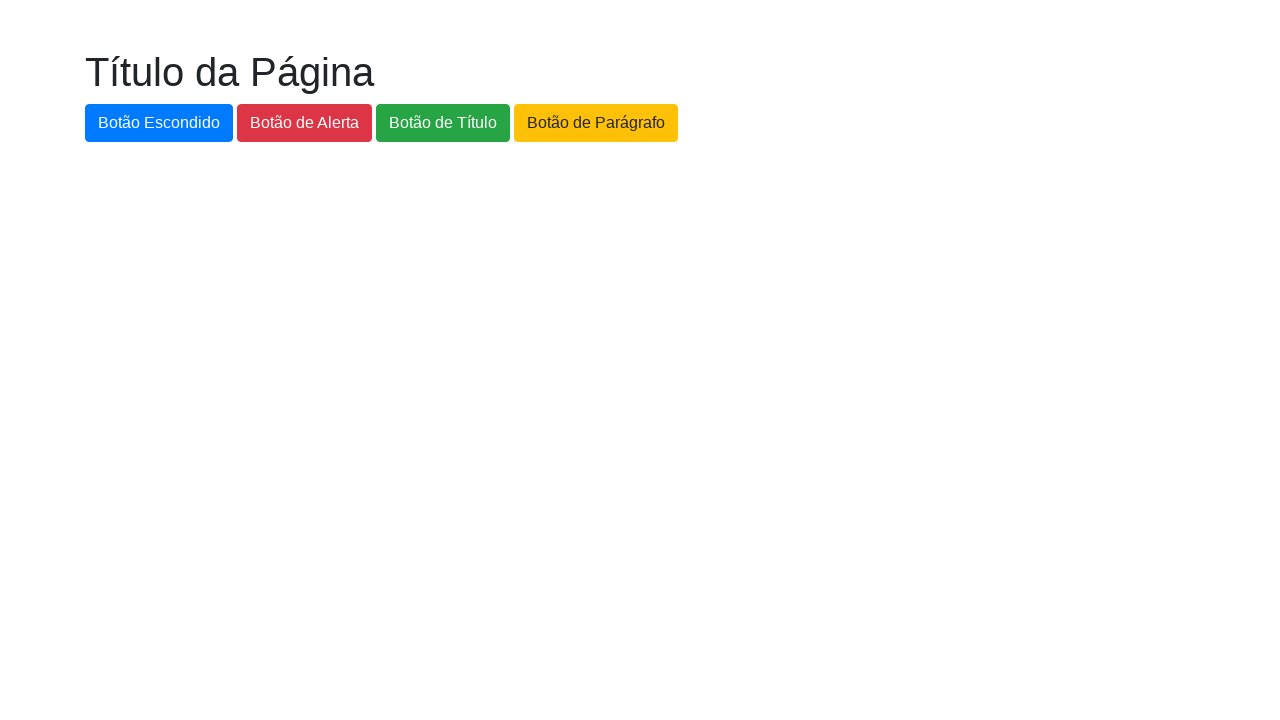

Waited for title text to change to 'Novo Título da Página'
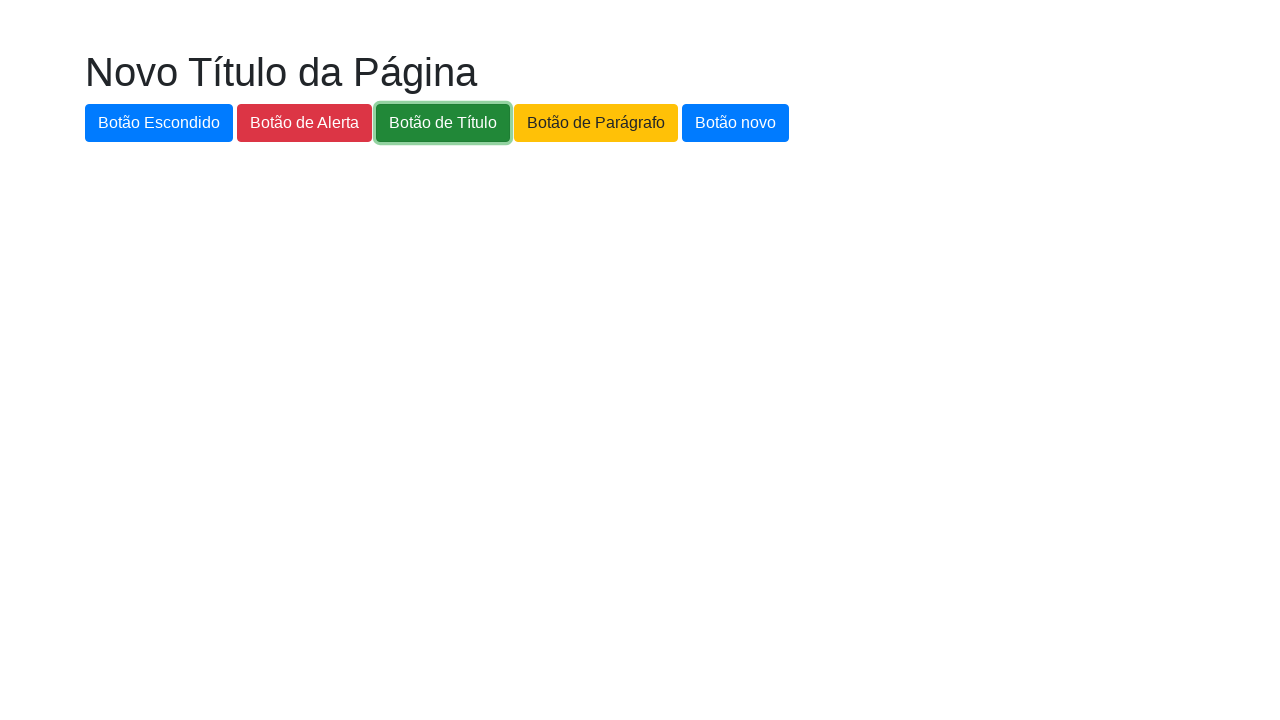

Verified new title text is 'Novo Título da Página'
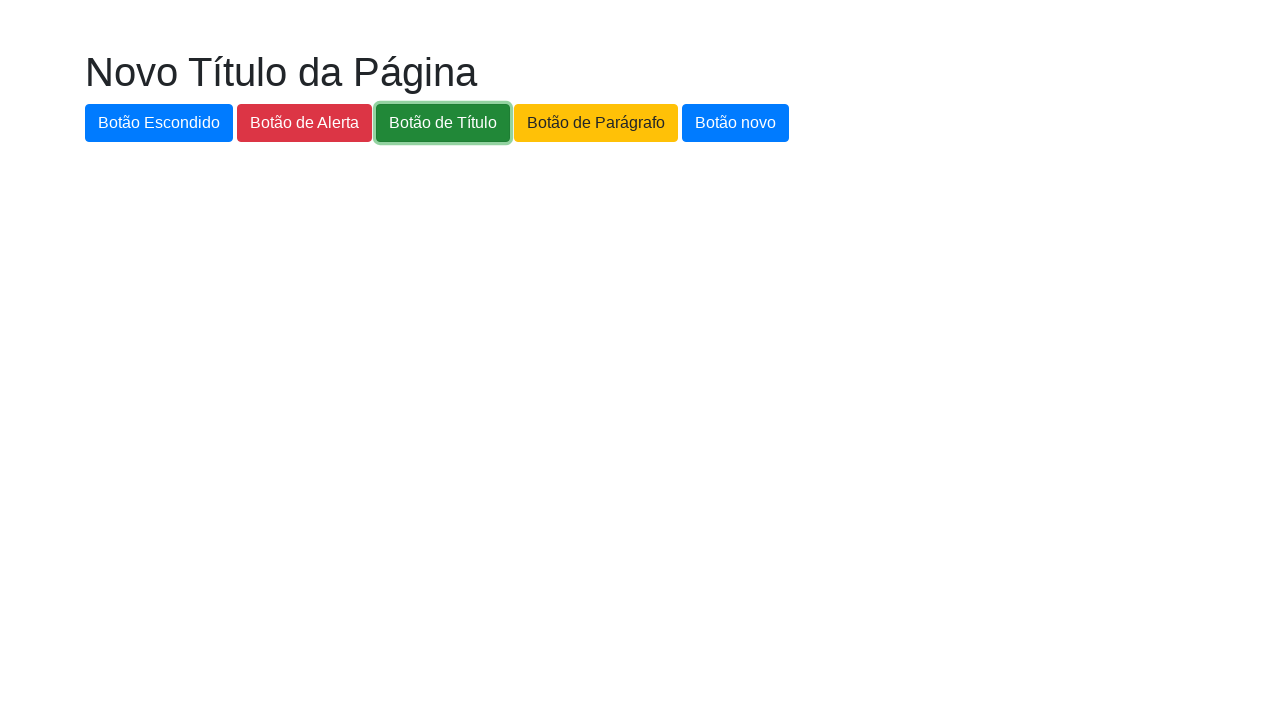

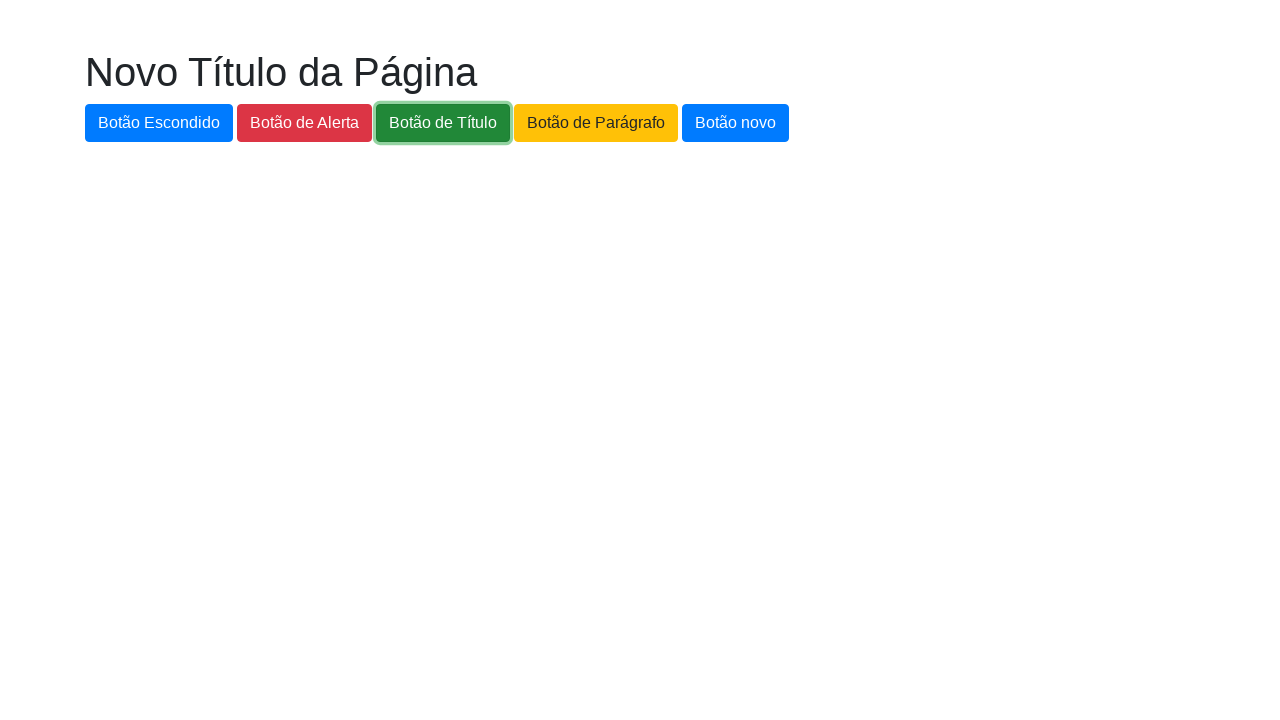